Tests the Current Address text box by entering an address value and clicking submit to verify the output displays correctly

Starting URL: https://demoqa.com/text-box

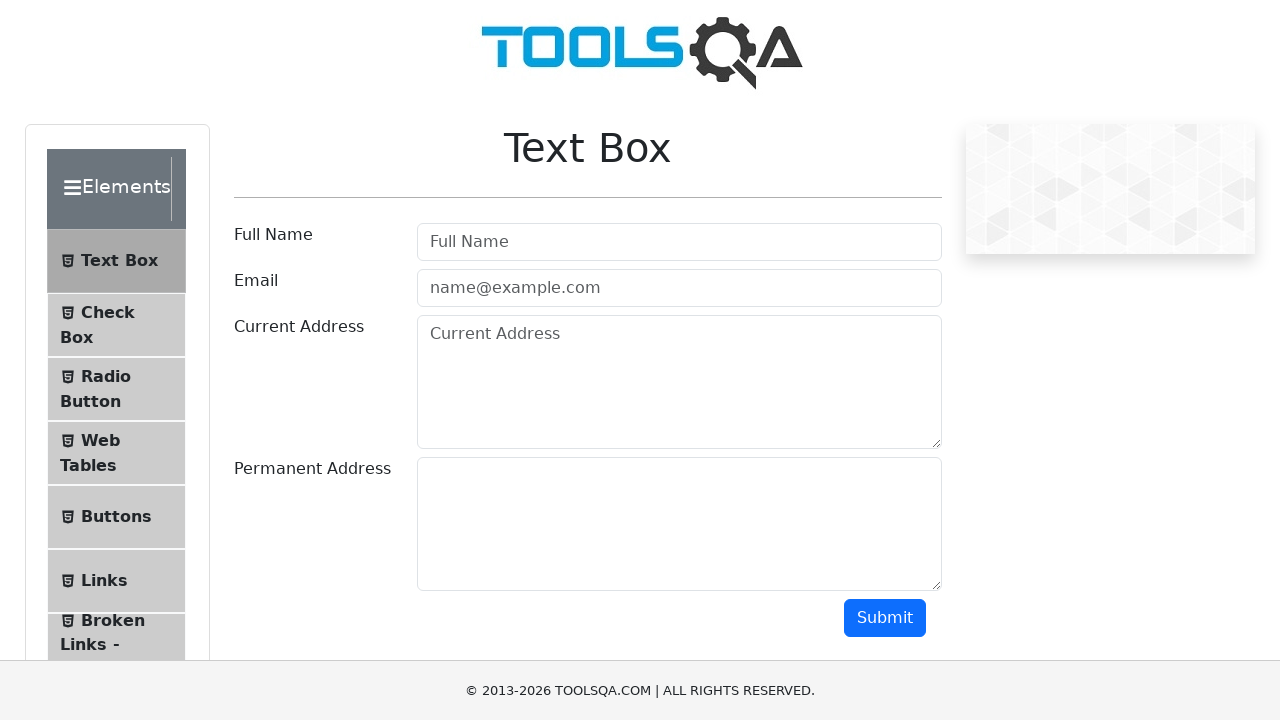

Filled Current Address text box with 'Russian Federation' on #currentAddress
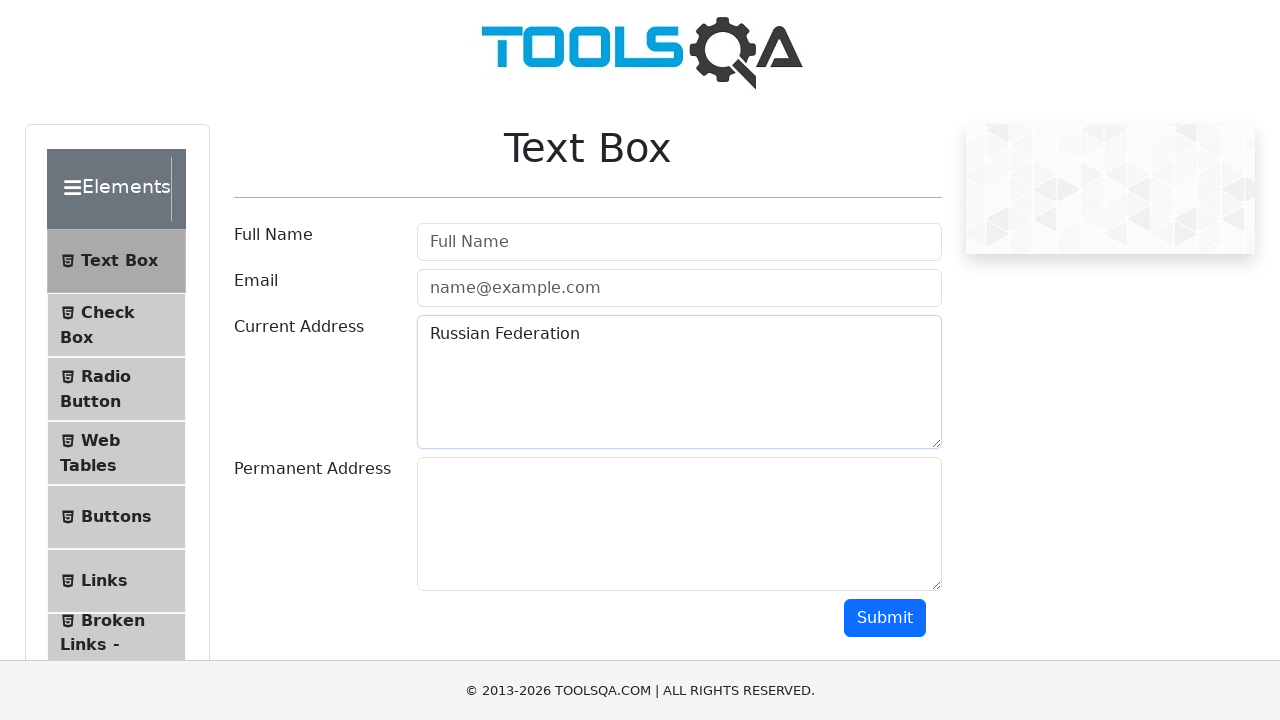

Clicked submit button at (885, 618) on #submit
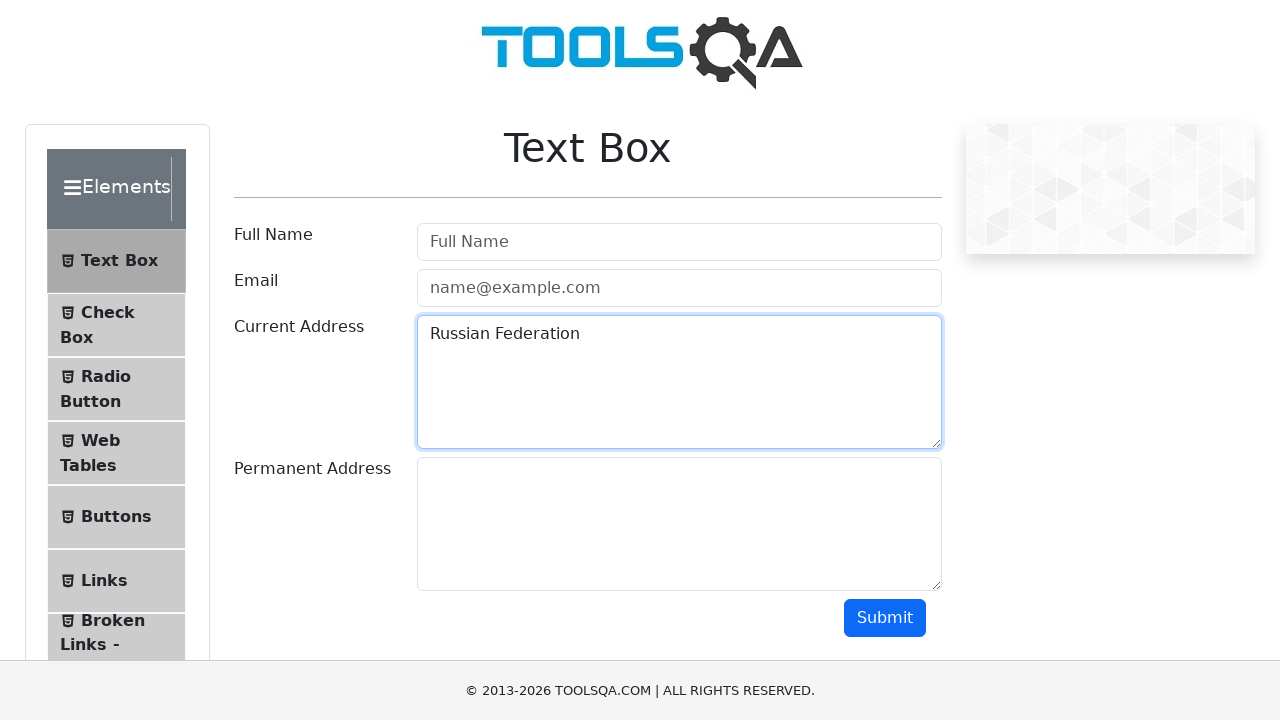

Current Address output element loaded and is visible
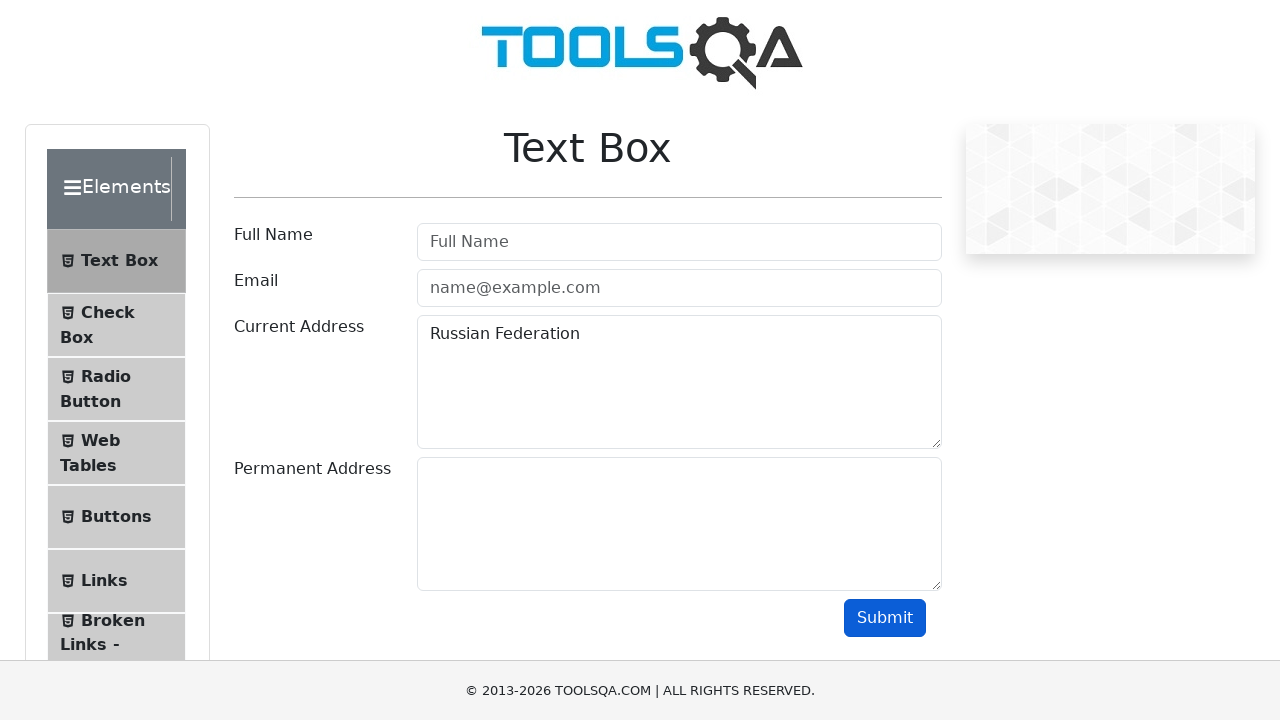

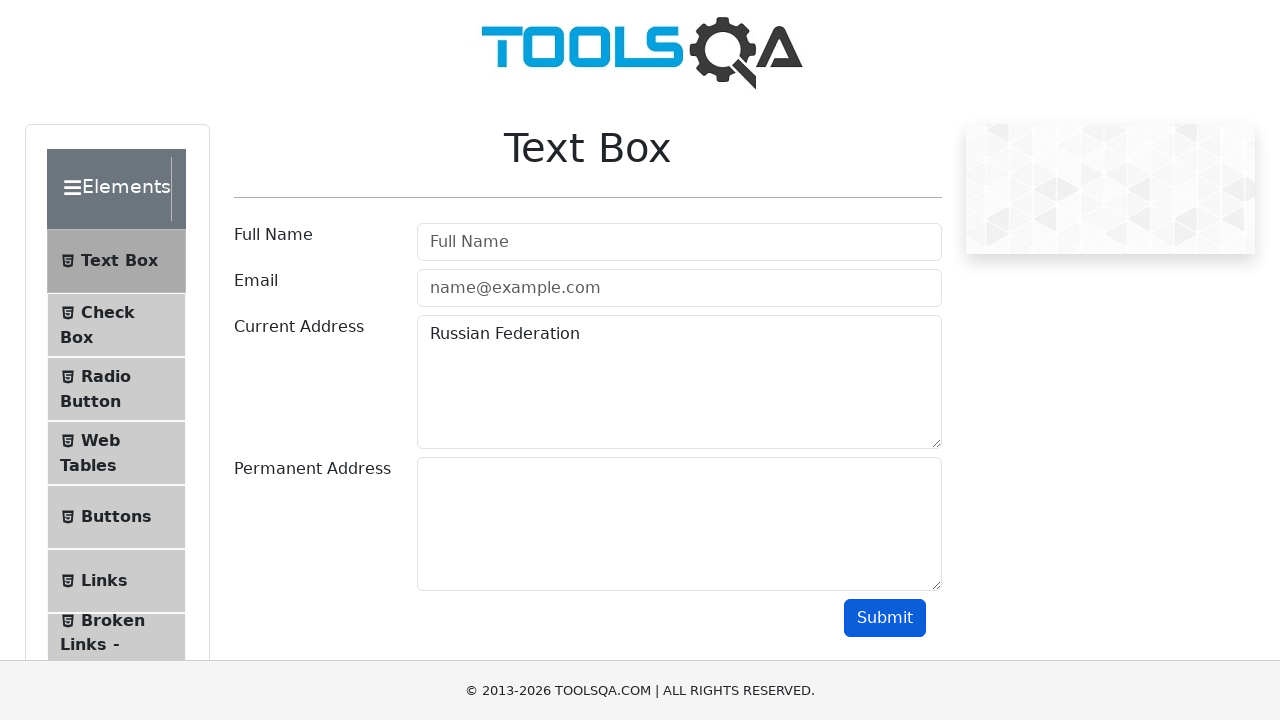